Tests checkbox functionality by verifying default states, clicking checkbox #1 to select it, clicking checkbox #2 to deselect it, and confirming the updated states.

Starting URL: https://practice.cydeo.com/checkboxes

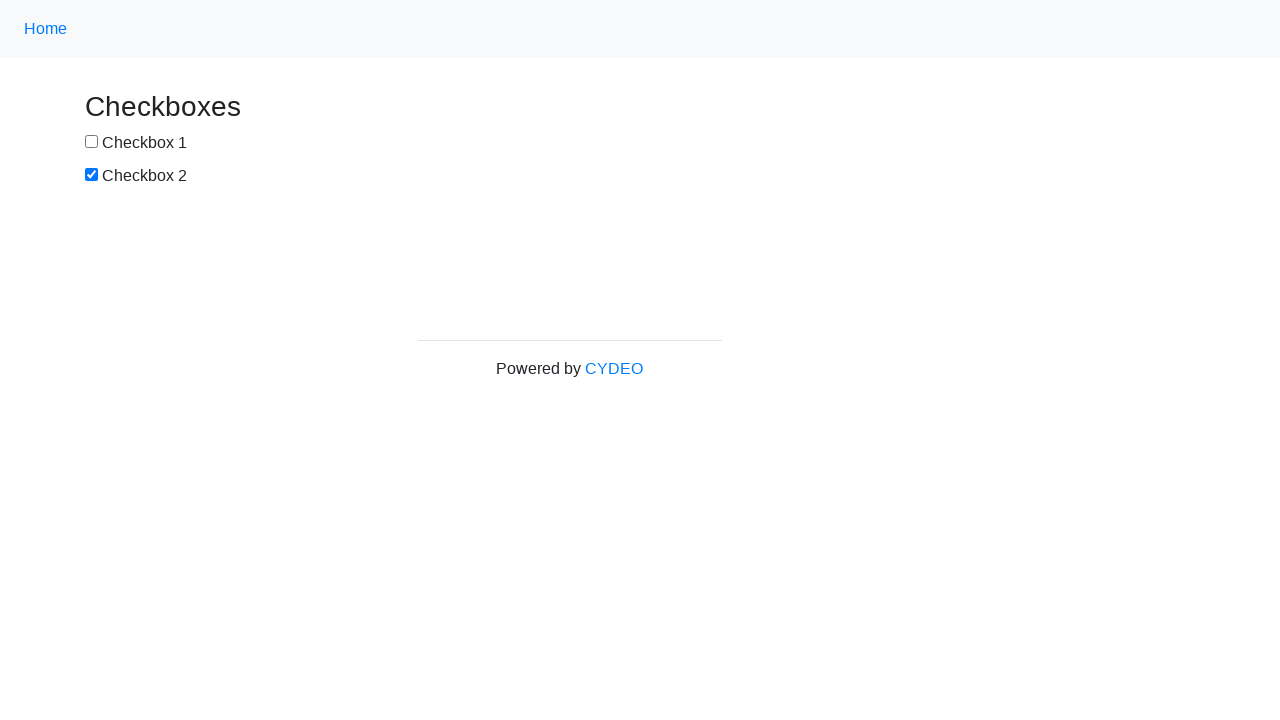

Located checkbox #1 element
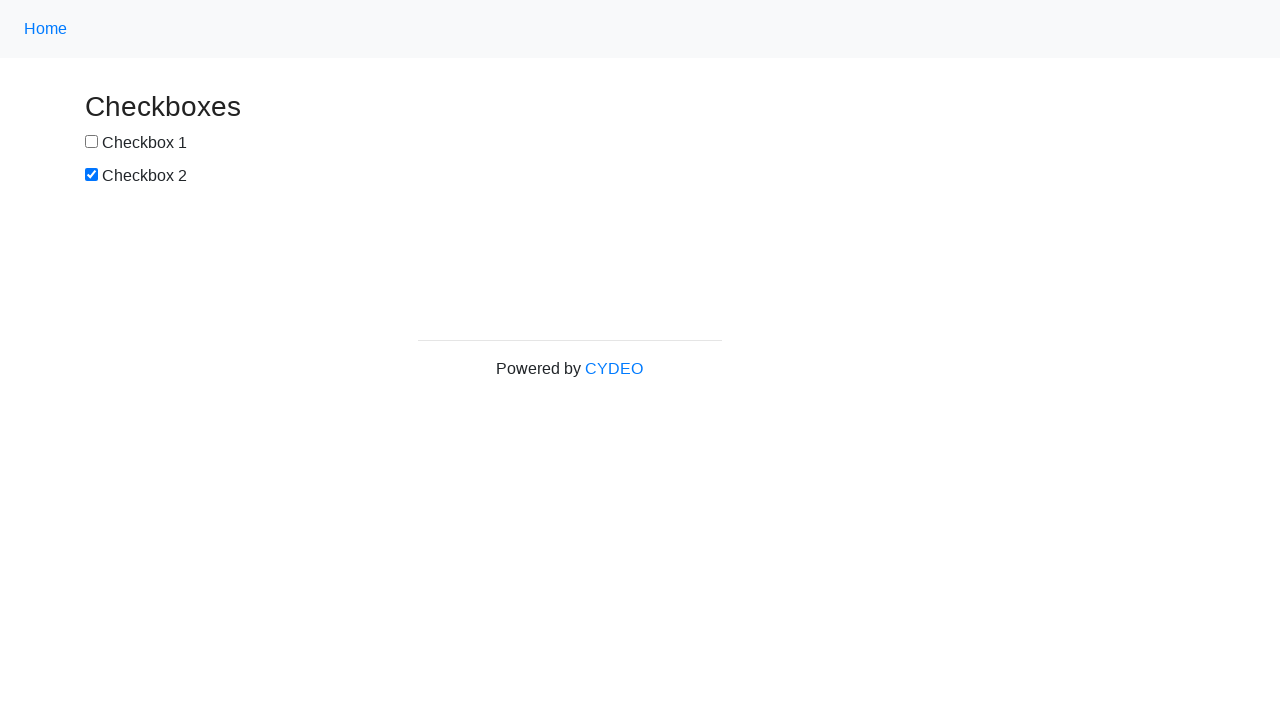

Located checkbox #2 element
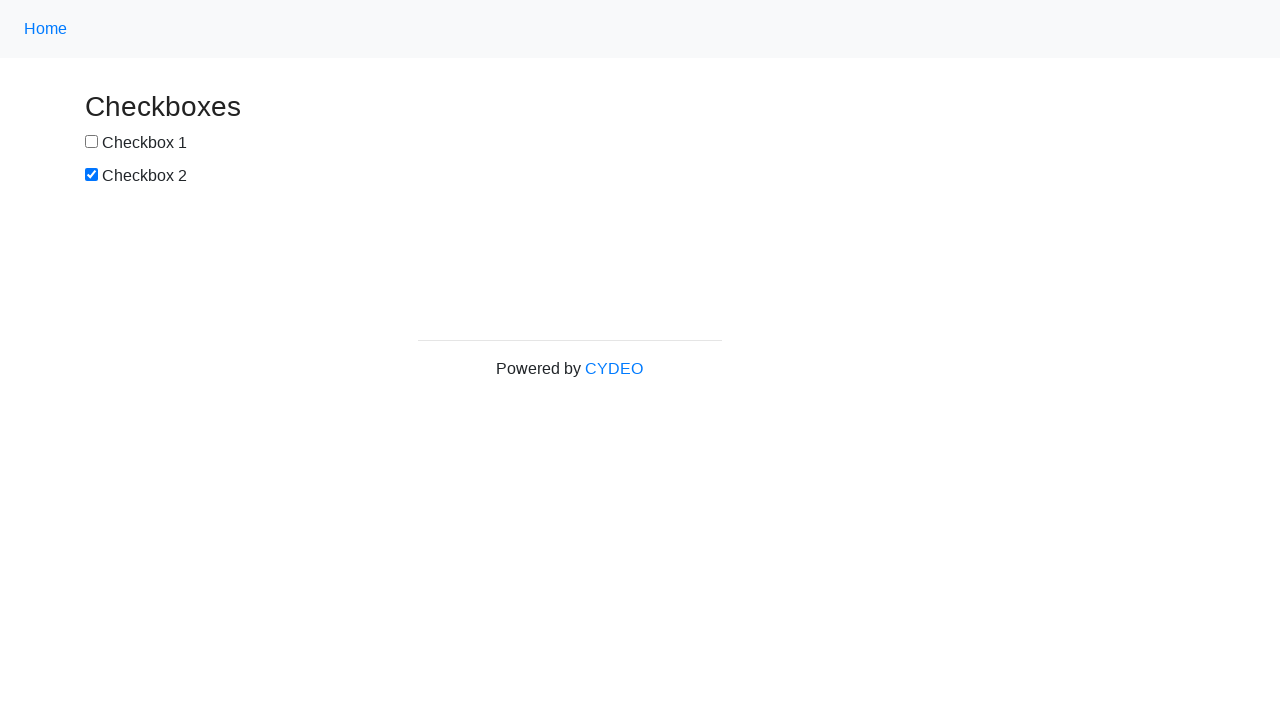

Verified checkbox #1 is not selected by default
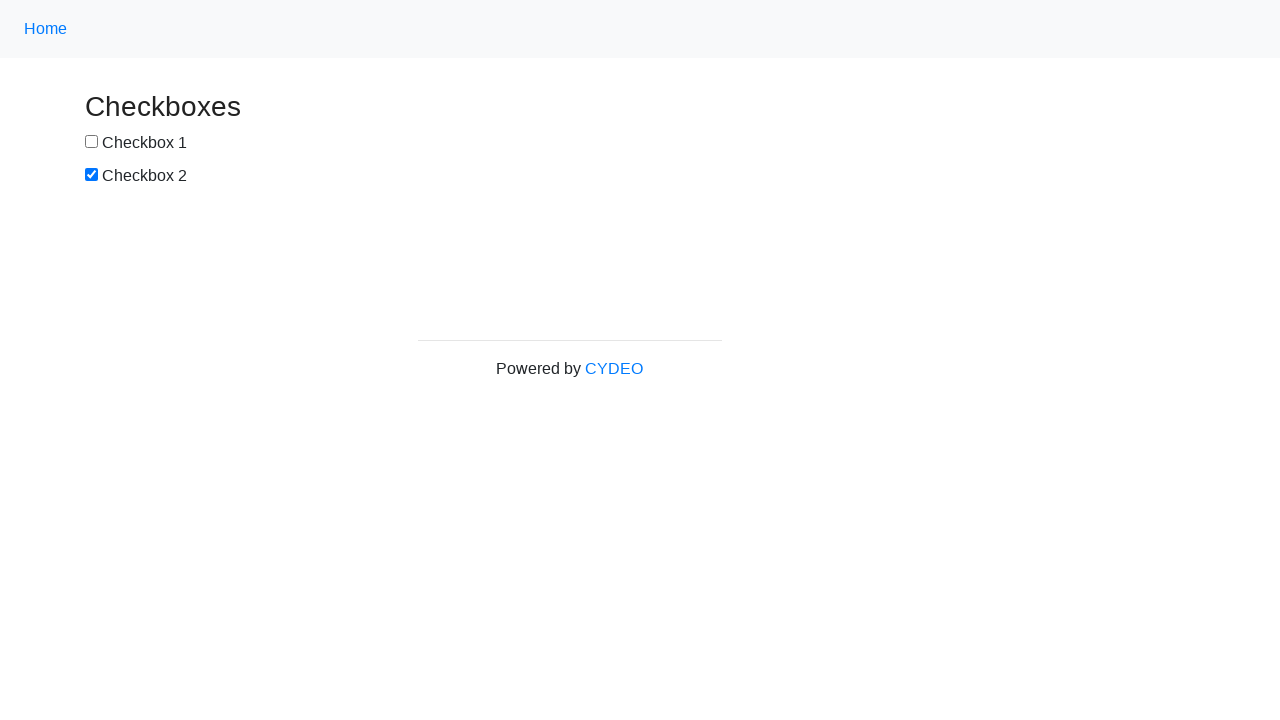

Verified checkbox #2 is selected by default
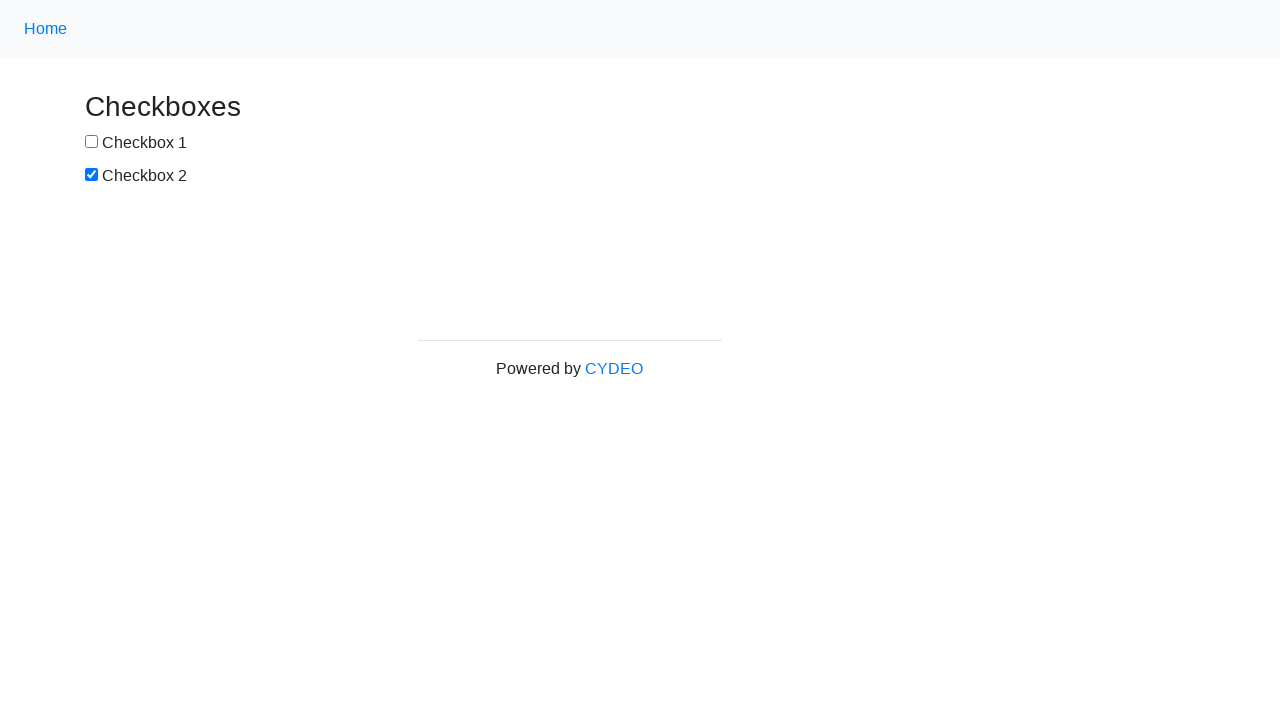

Clicked checkbox #1 to select it at (92, 142) on input[name='checkbox1']
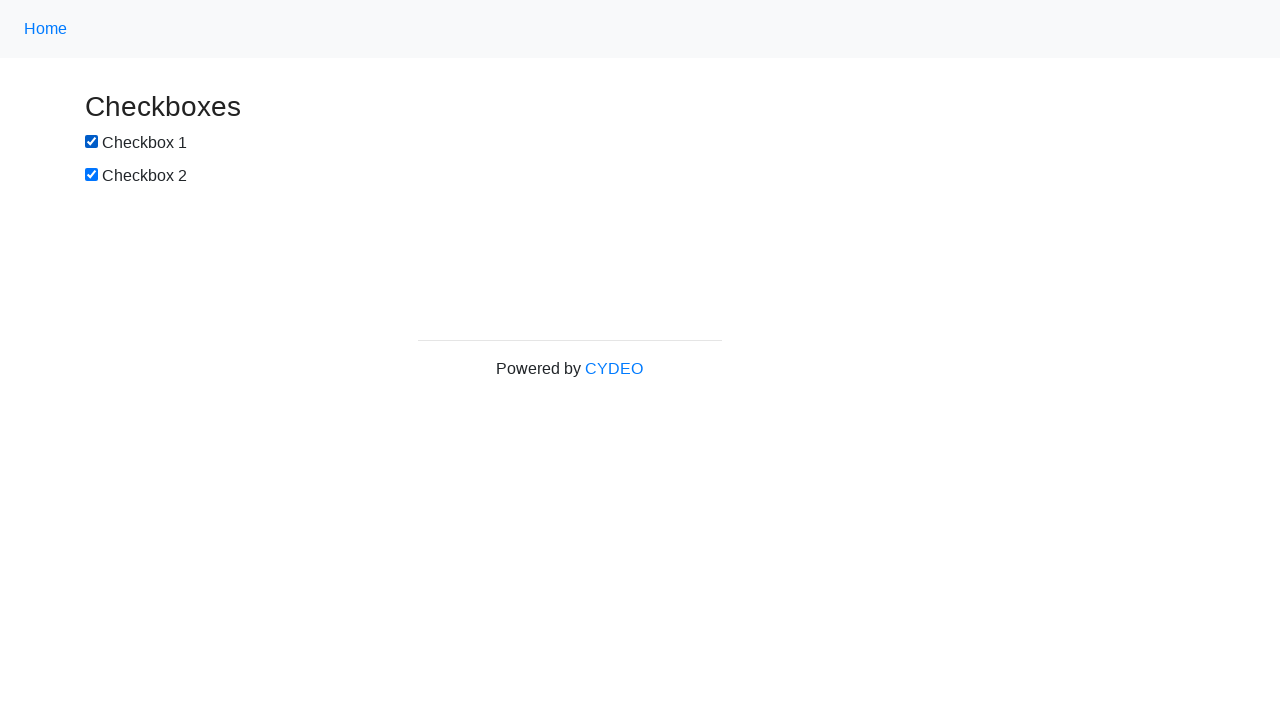

Clicked checkbox #2 to deselect it at (92, 175) on input[name='checkbox2']
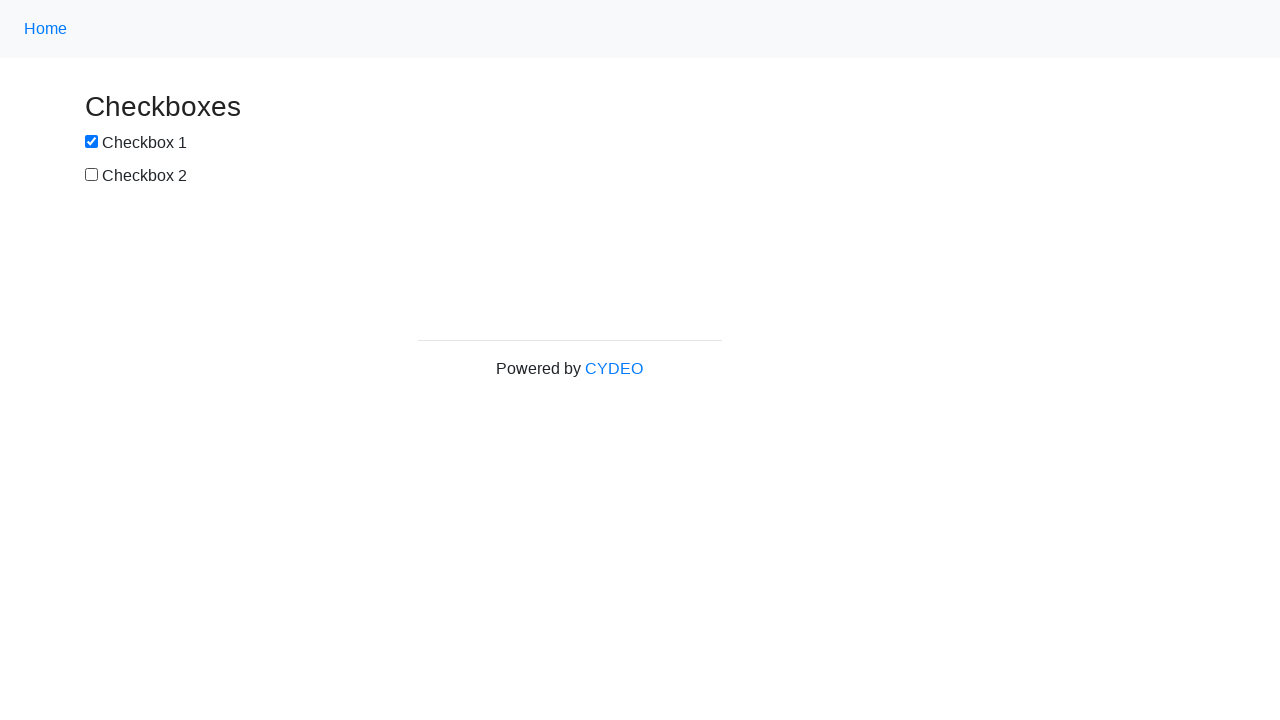

Verified checkbox #1 is now selected
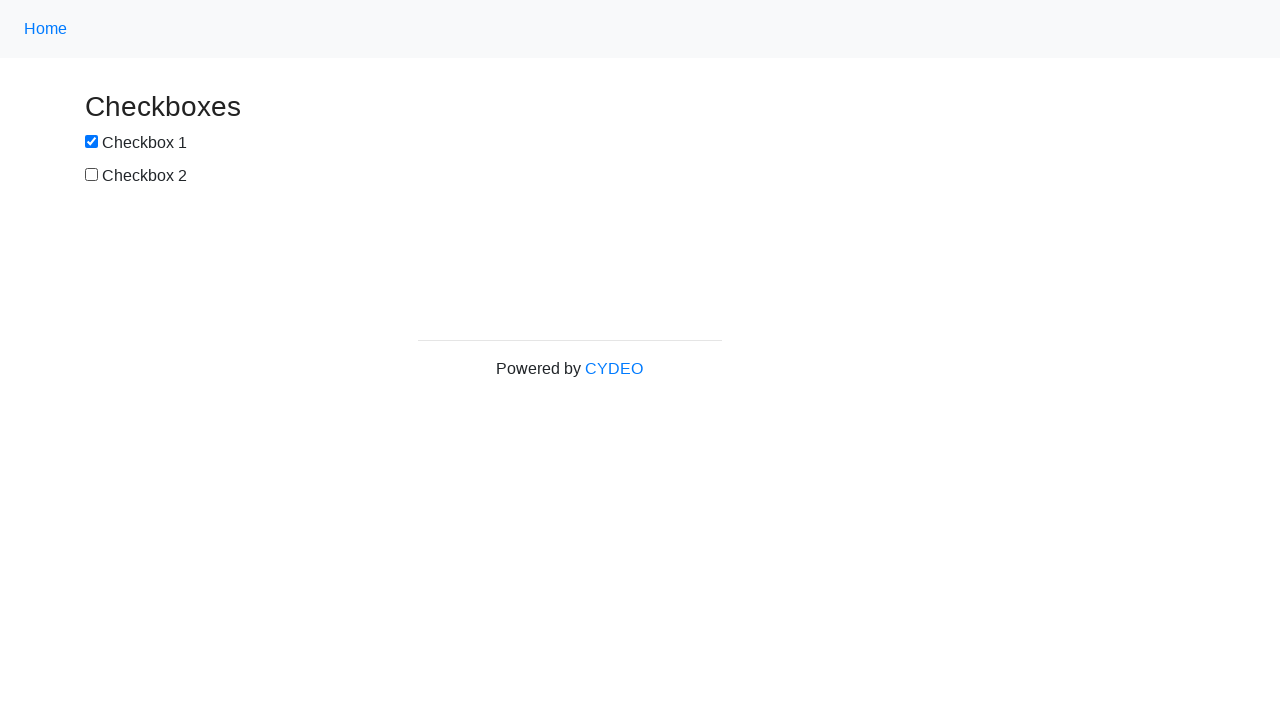

Verified checkbox #2 is now deselected
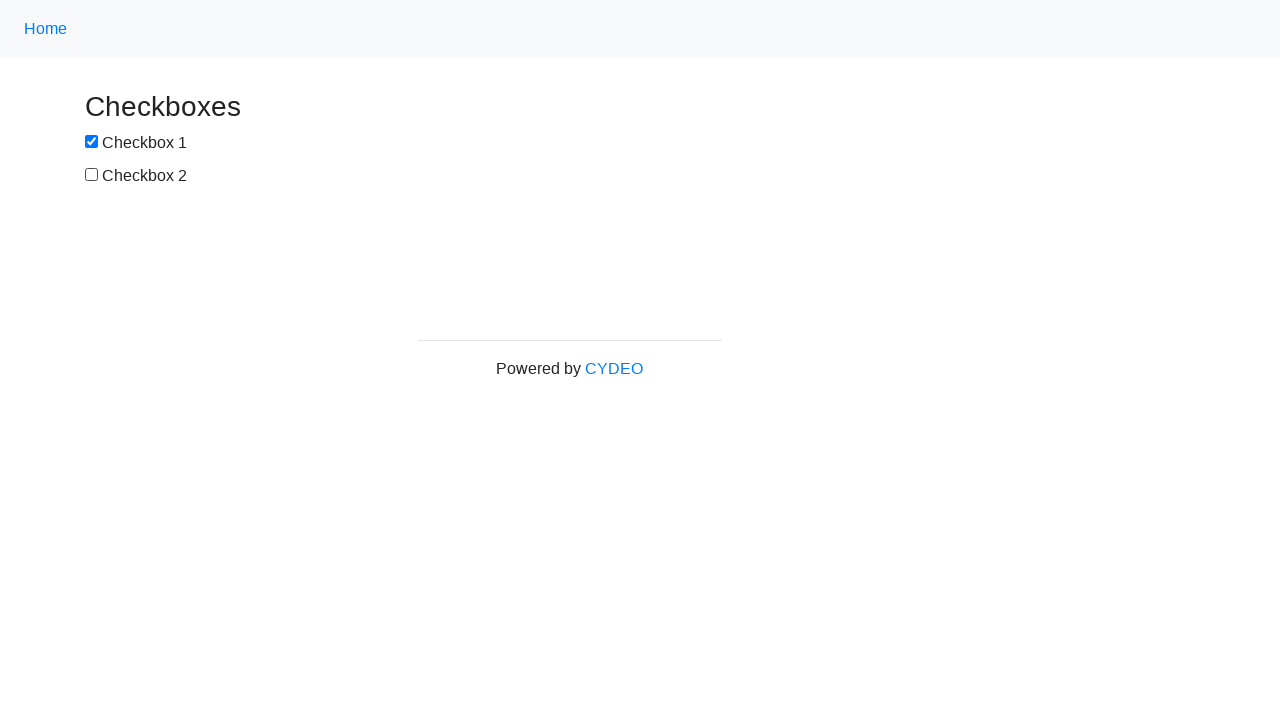

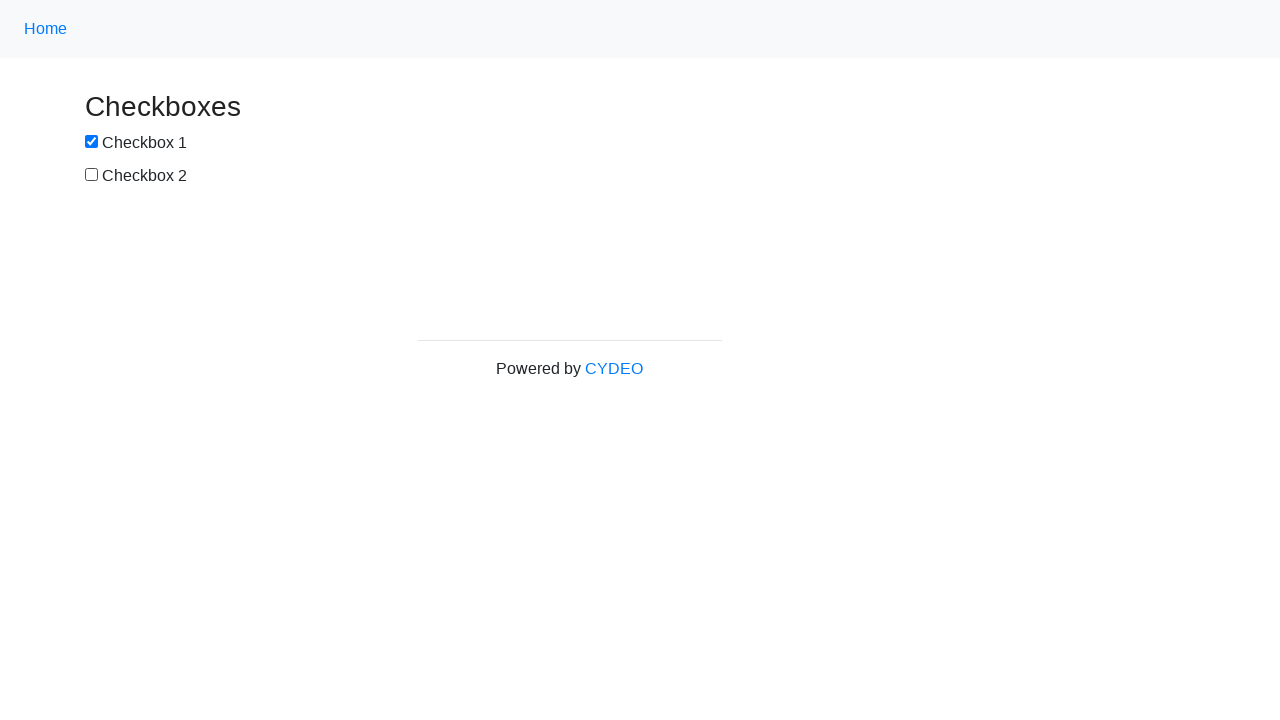